Searches for a city on a tourism website and clicks on the "Best Things to Do" article link from the search results

Starting URL: https://www.thecrazytourist.com/?s=paris

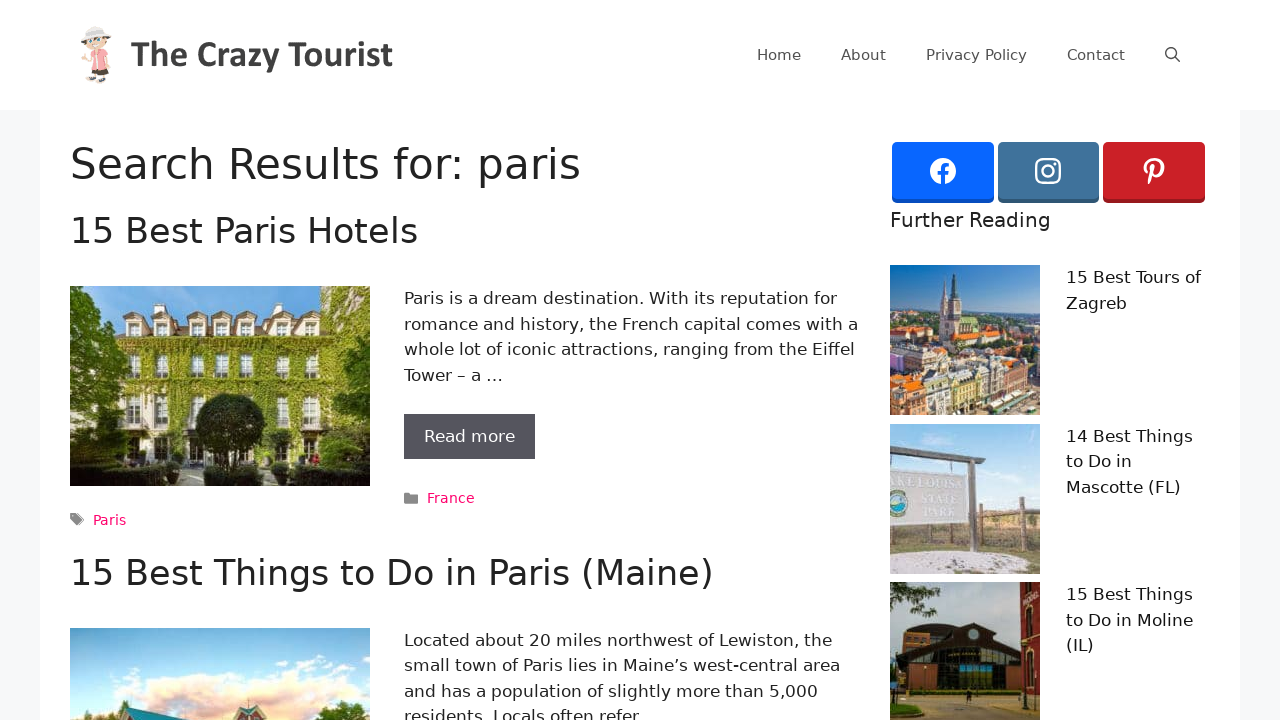

Located 'Best Things to Do in' article link in search results
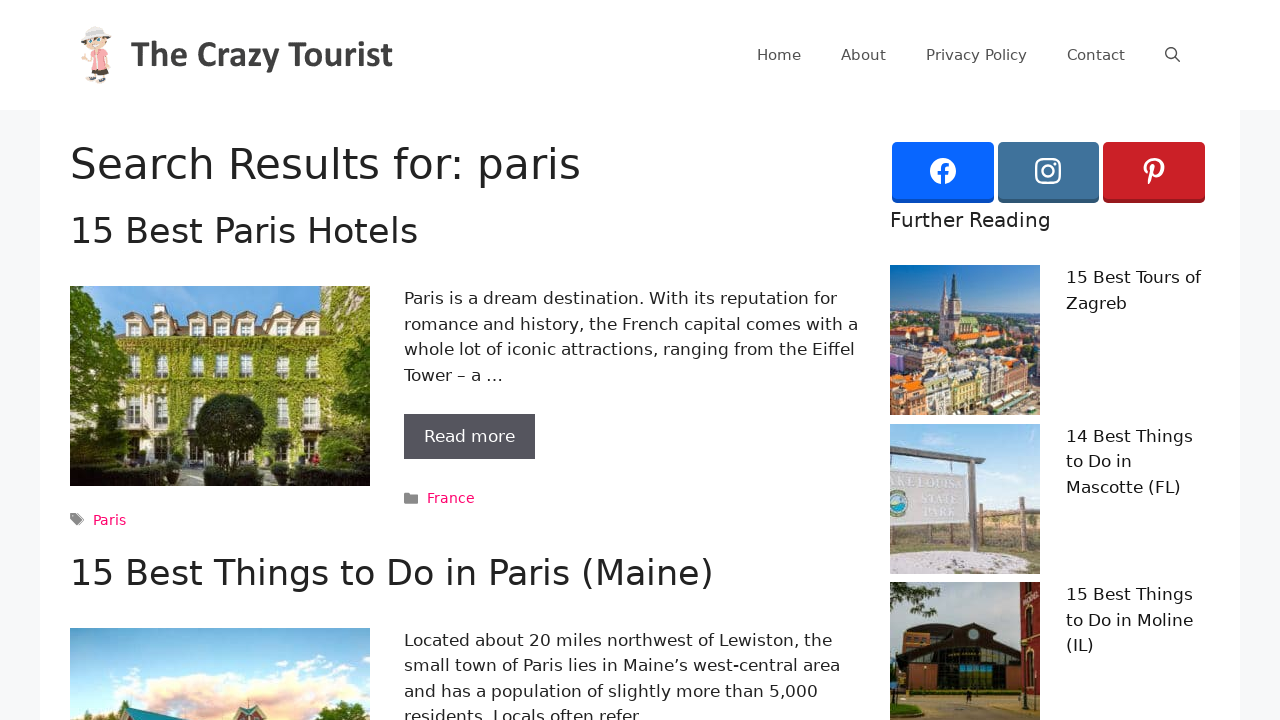

Clicked on 'Best Things to Do in' article link
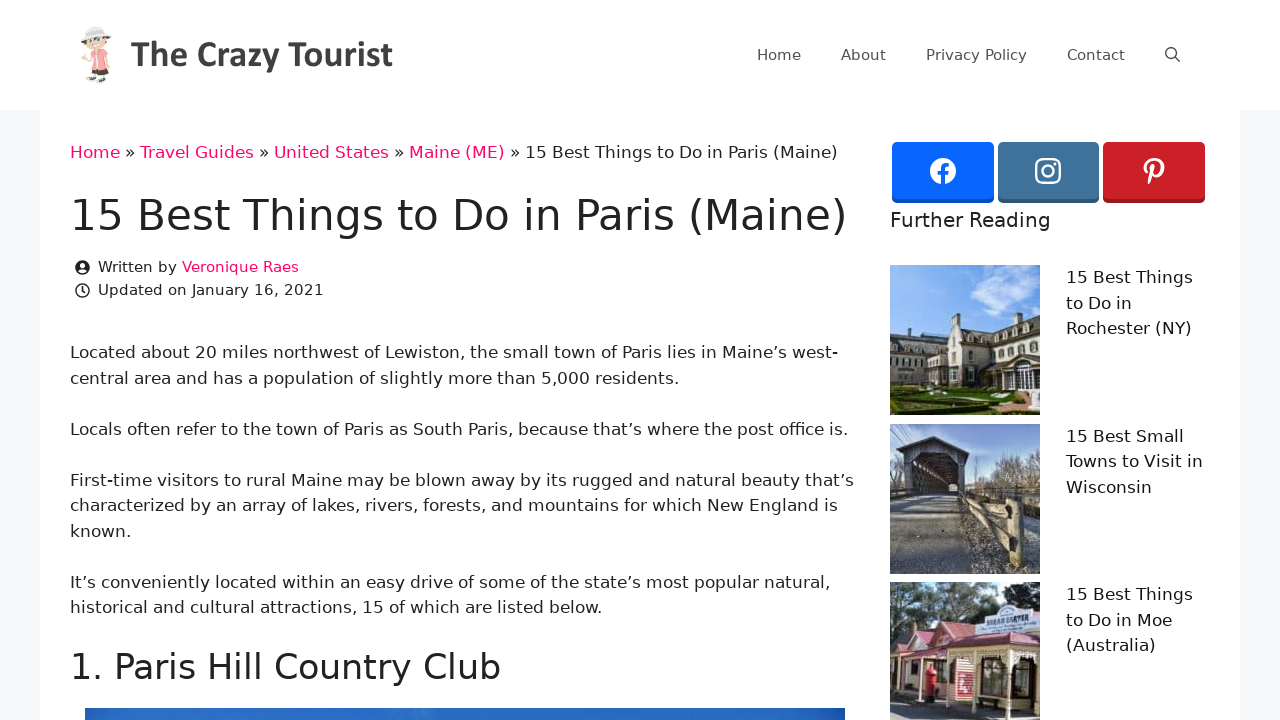

Article page loaded successfully
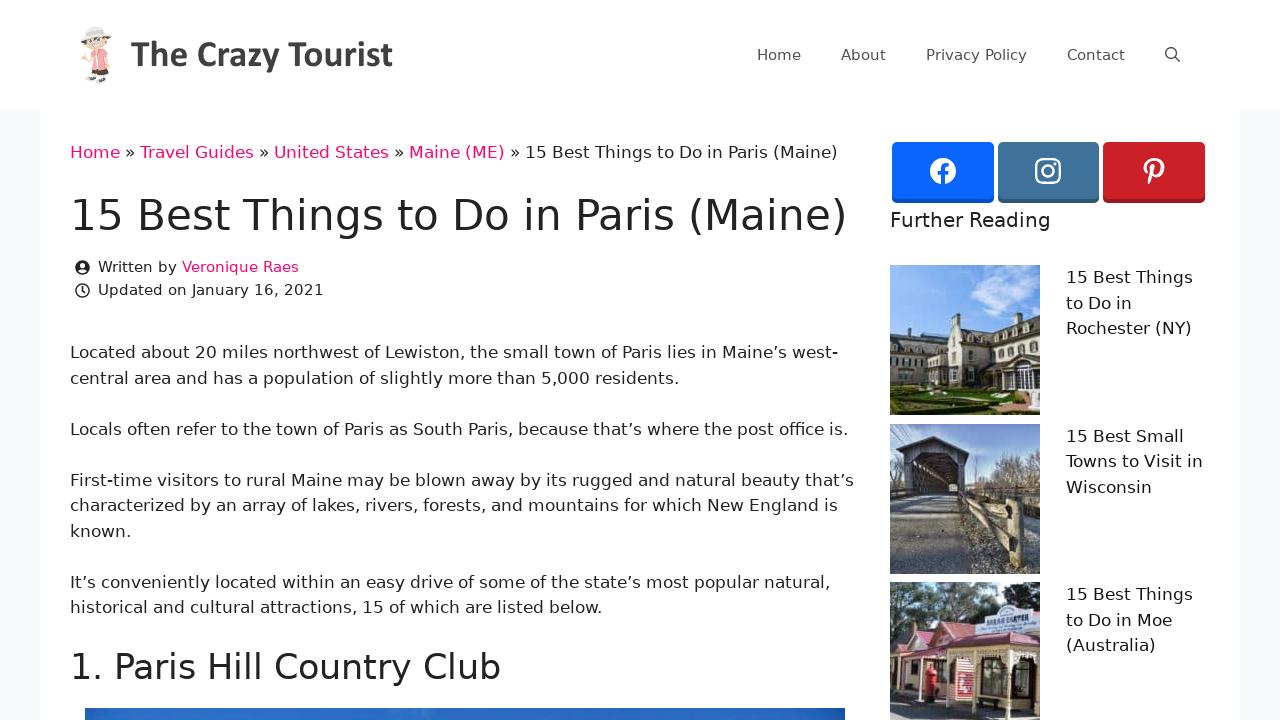

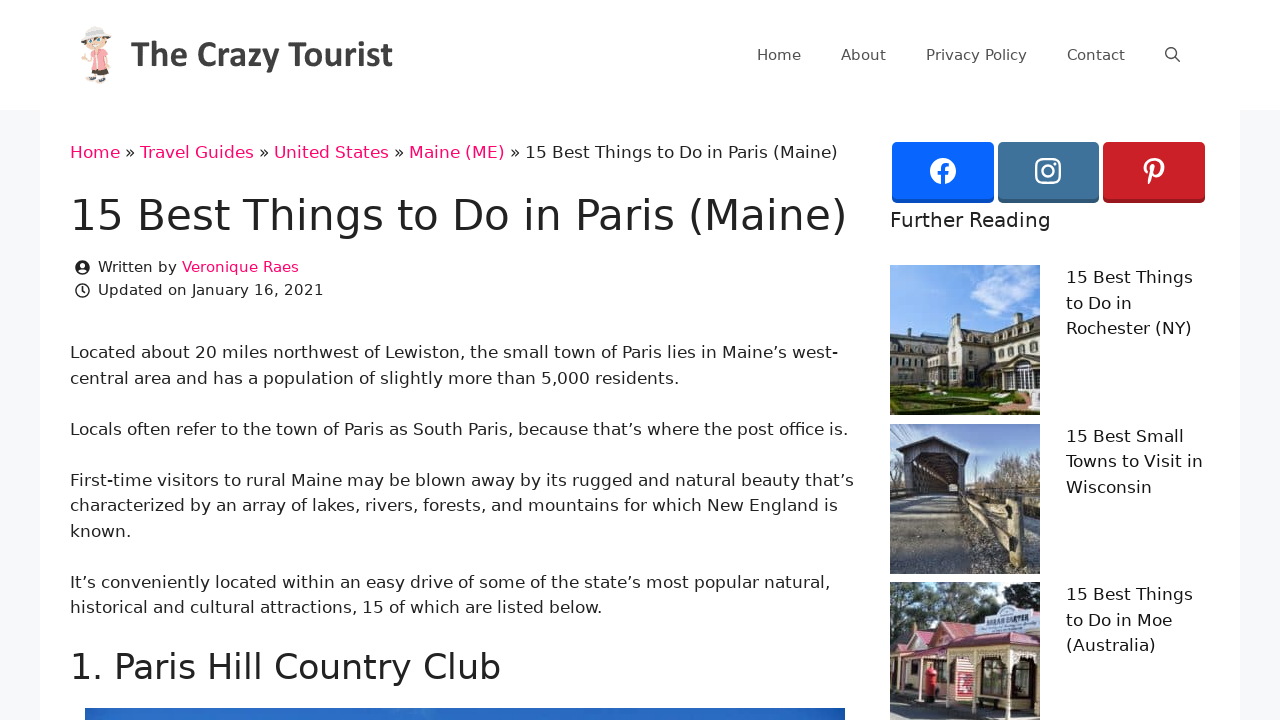